Tests window and tab handling by opening a new window, switching to it, closing it, returning to the main window, and then opening a new tab

Starting URL: https://rahulshettyacademy.com/AutomationPractice/

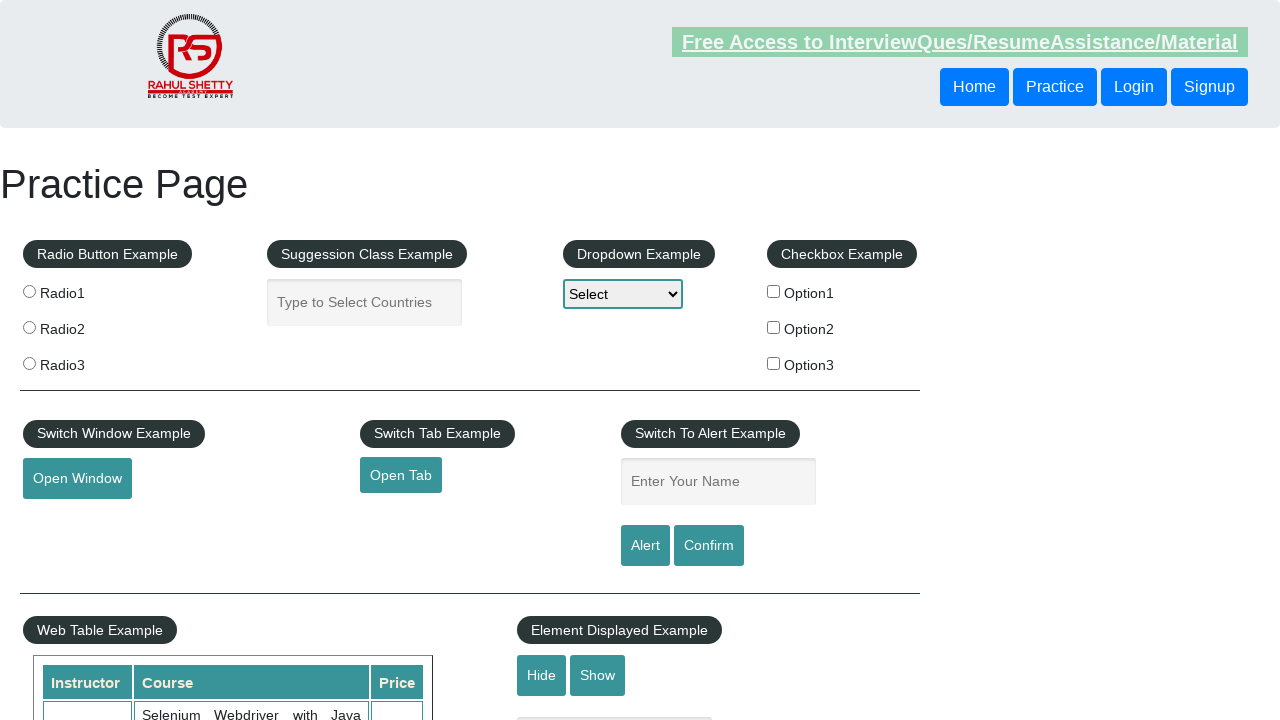

Stored main window handle
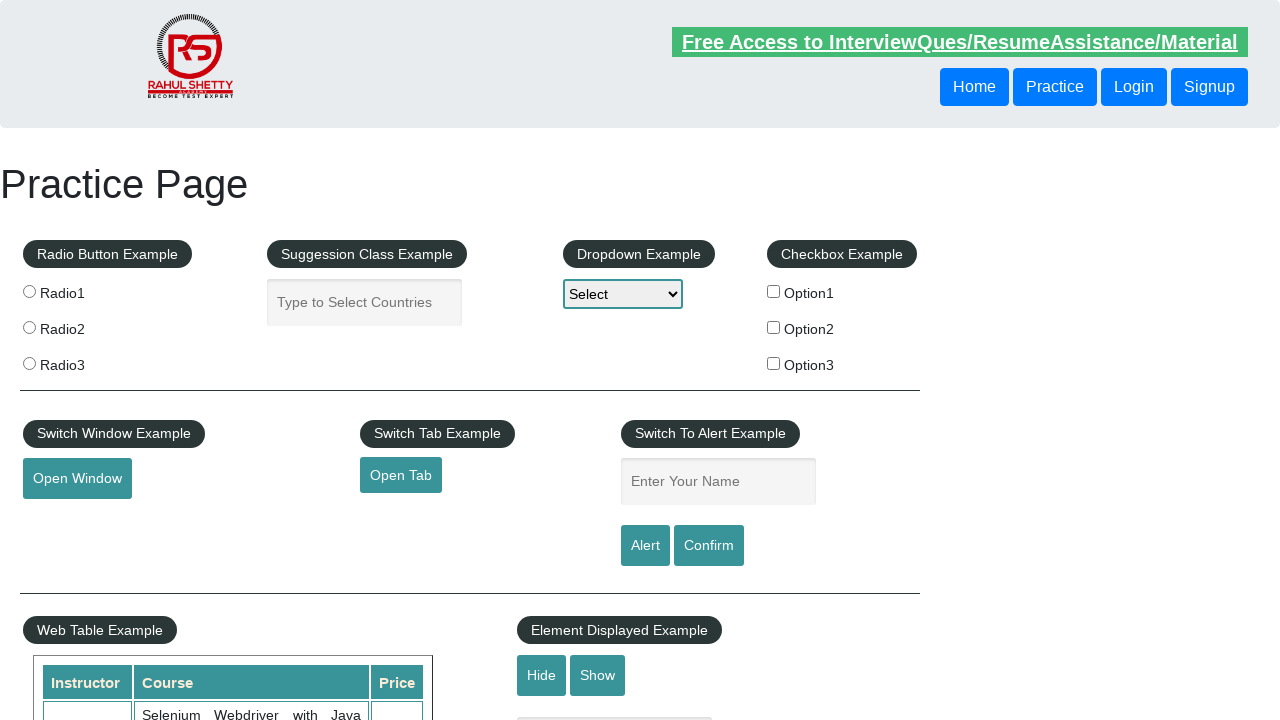

Clicked button to open new window at (77, 479) on #openwindow
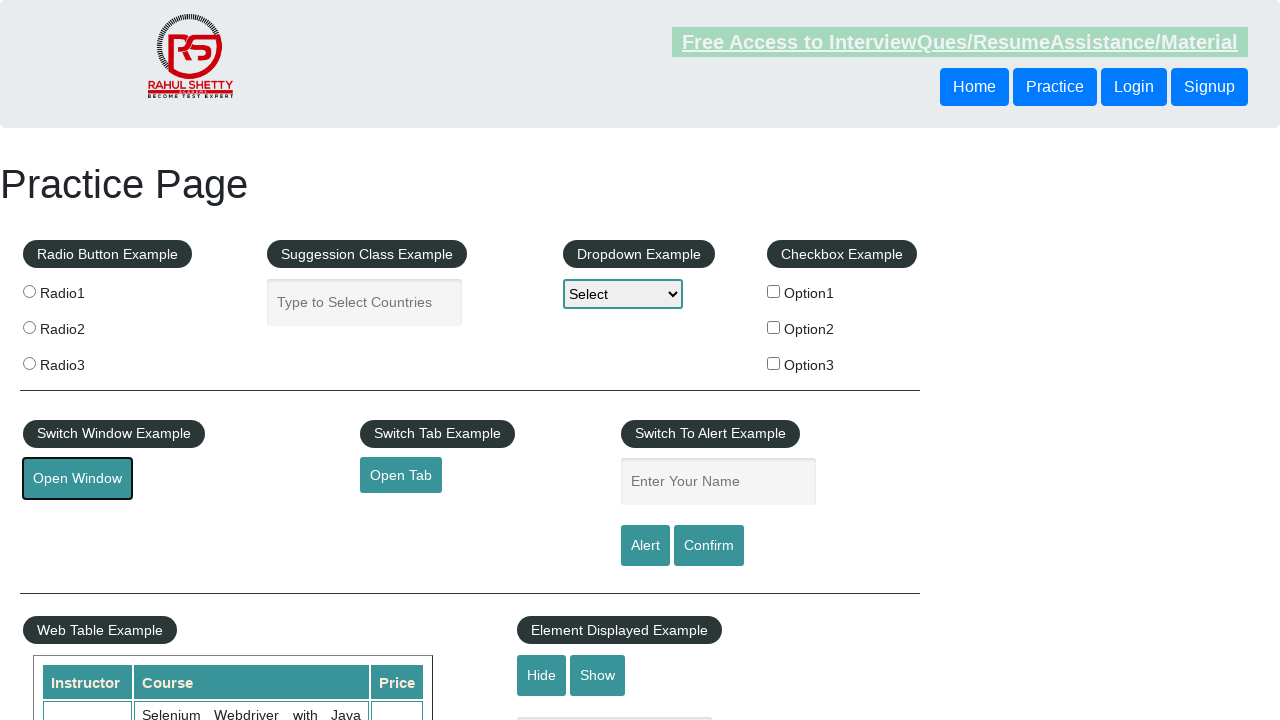

New window opened and captured
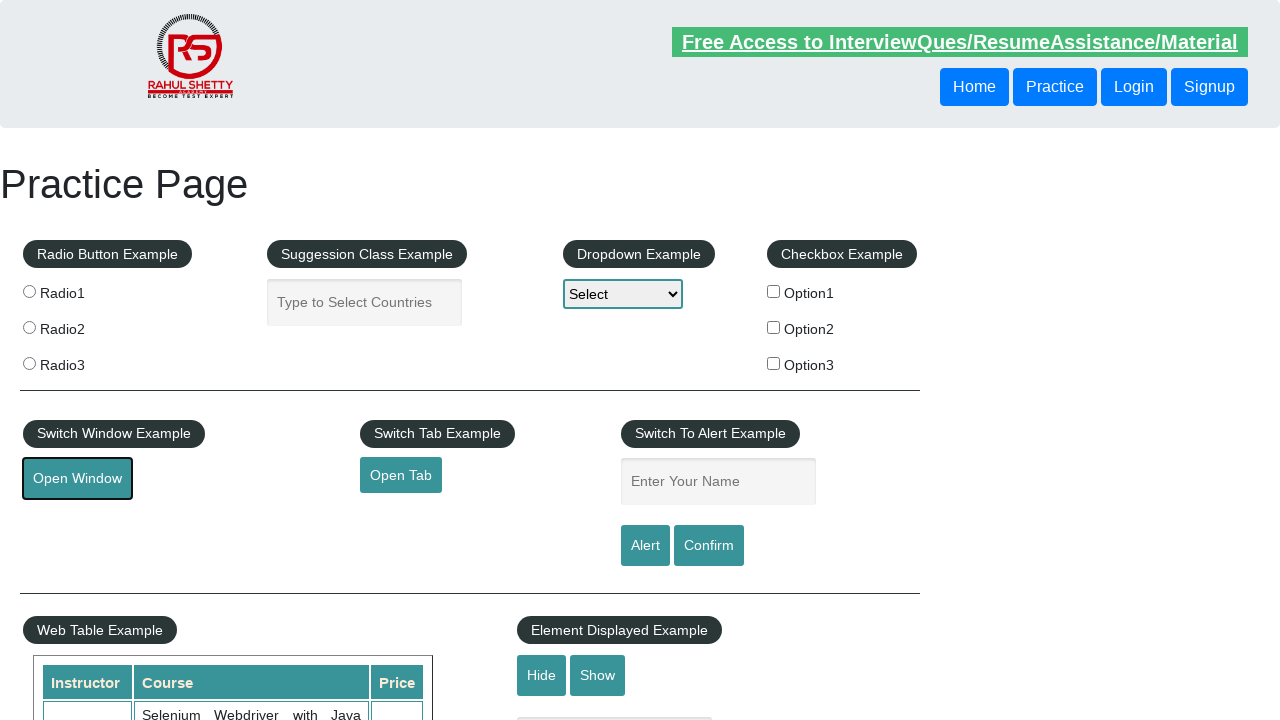

New window finished loading
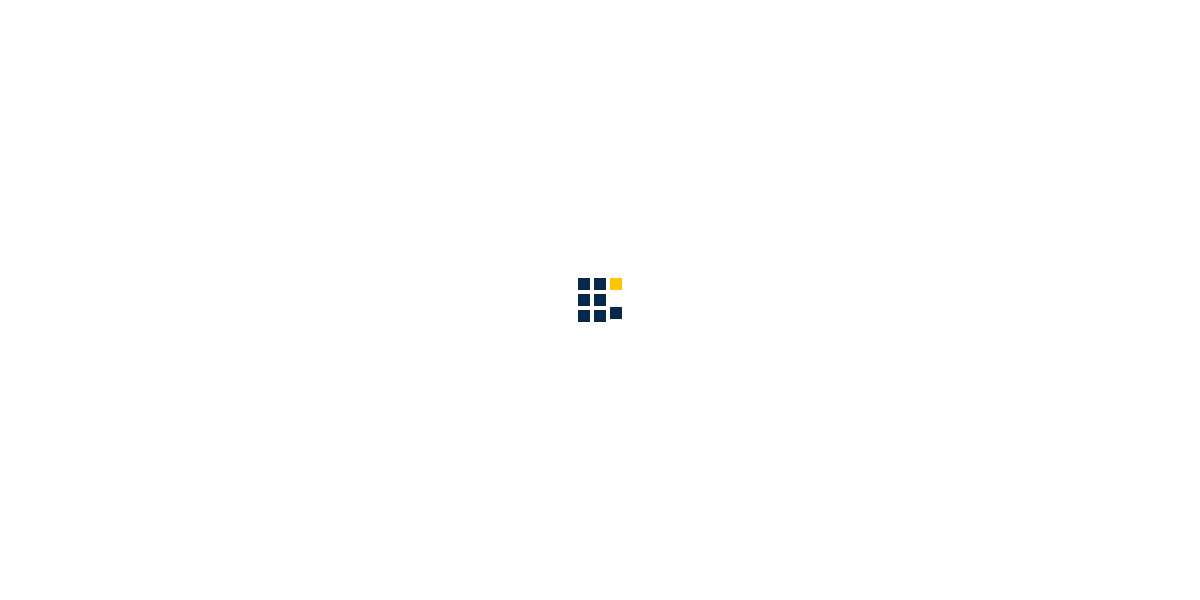

Closed the new window
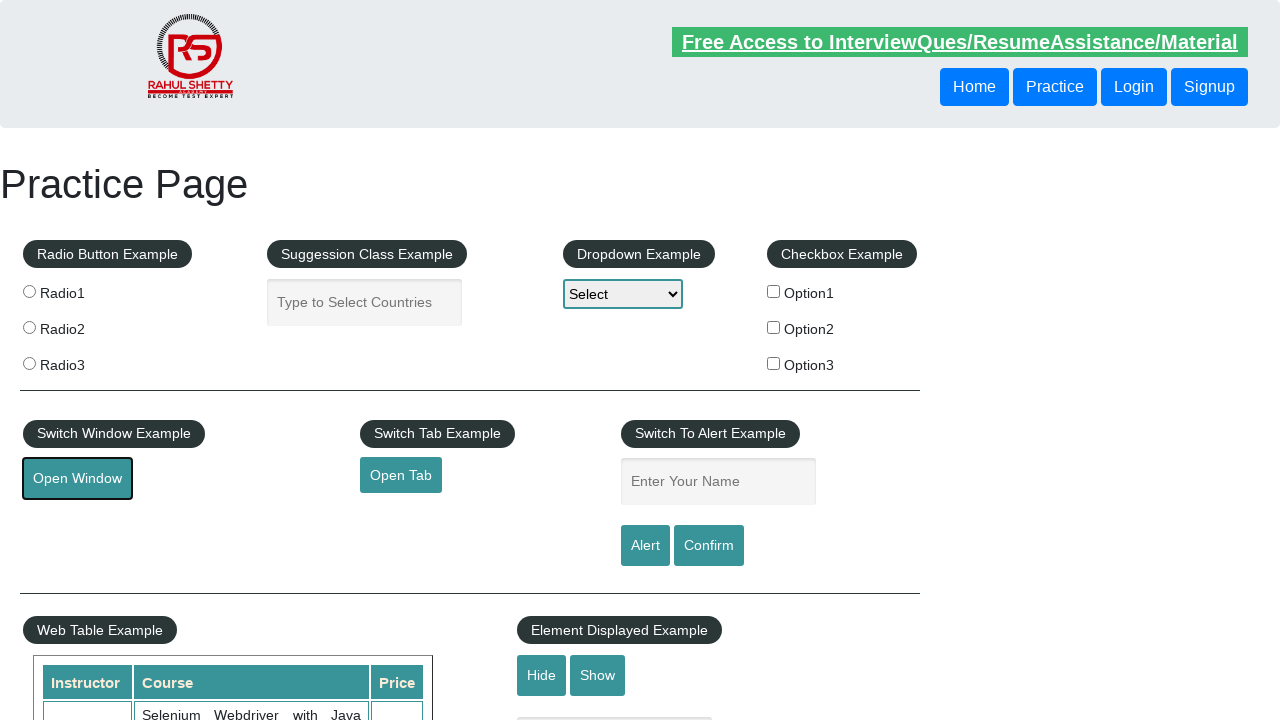

Clicked link to open new tab at (401, 475) on #opentab
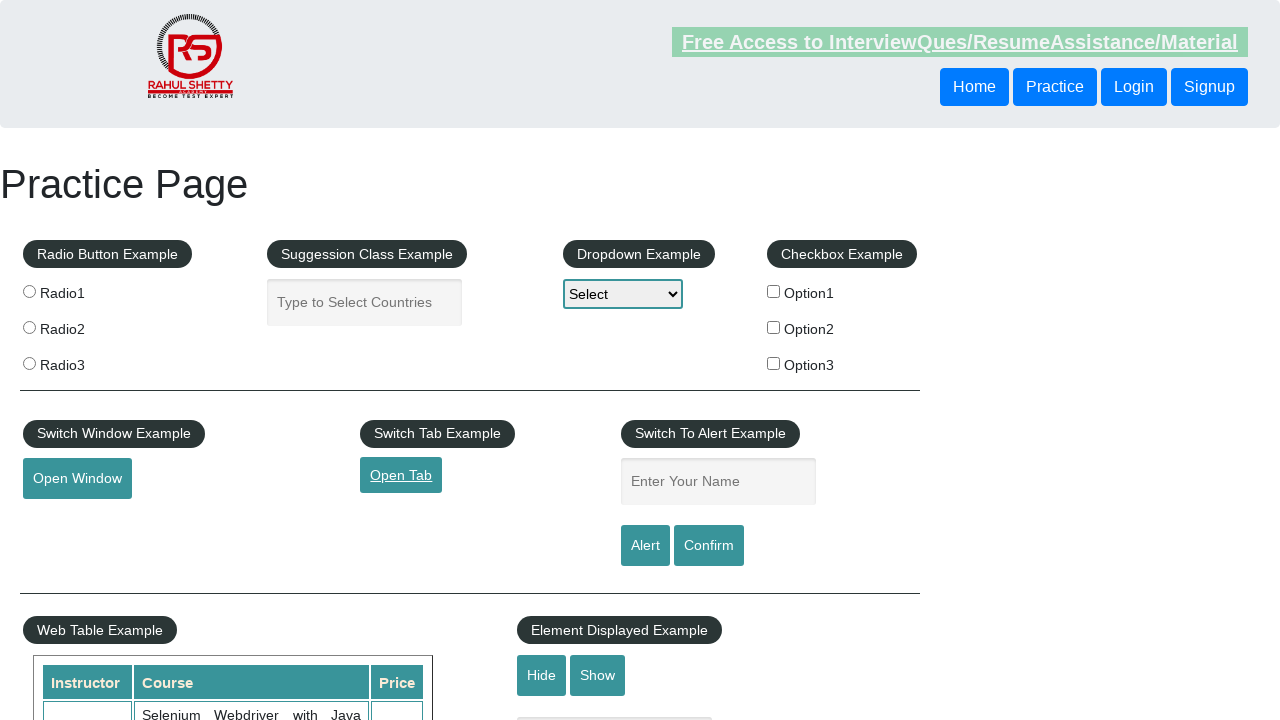

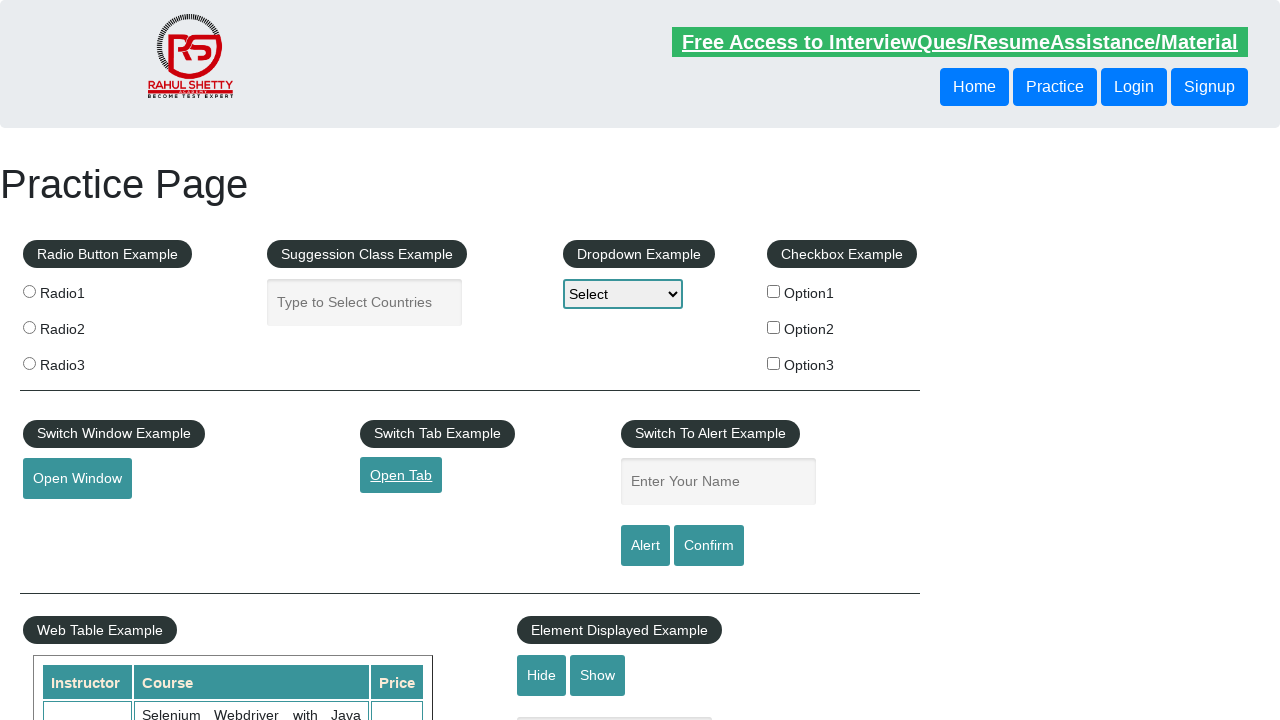